Navigates to a tutorial page and waits for it to load, demonstrating basic page navigation.

Starting URL: https://curso-python-selenium.netlify.app/aula_04.html

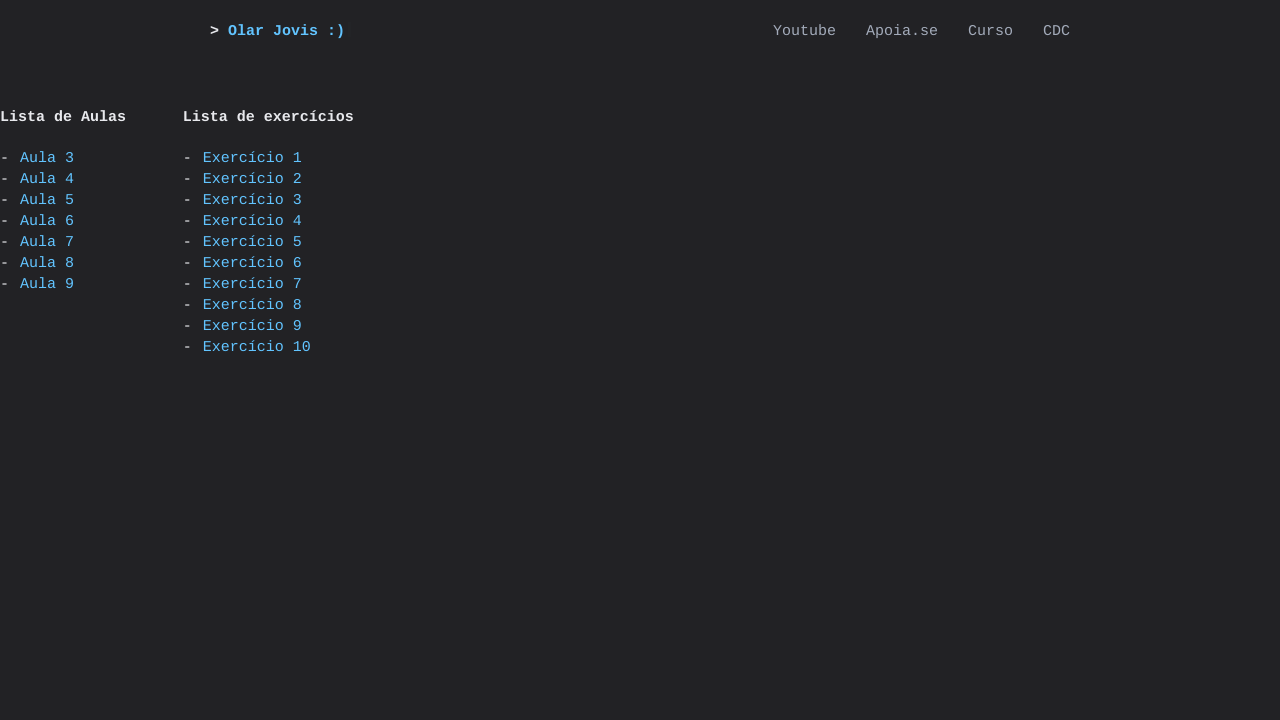

Waited for page DOM content to load
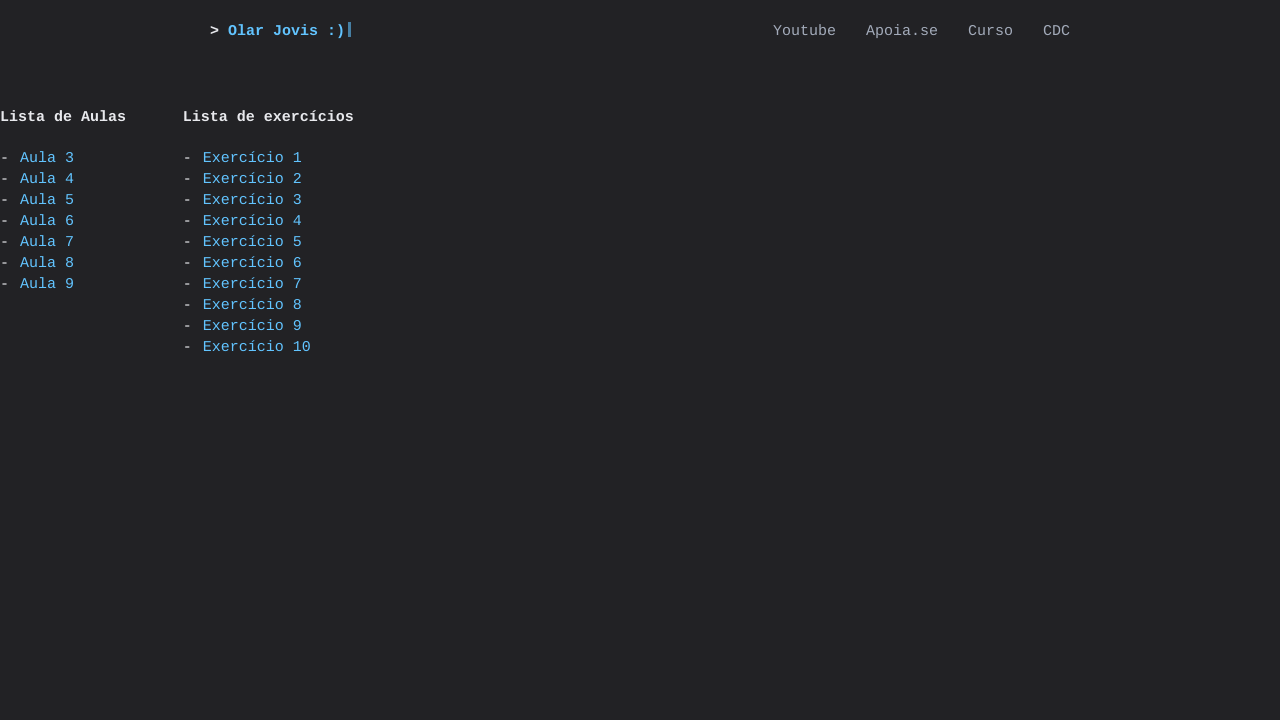

Verified that 'aula_04' is present in the page URL
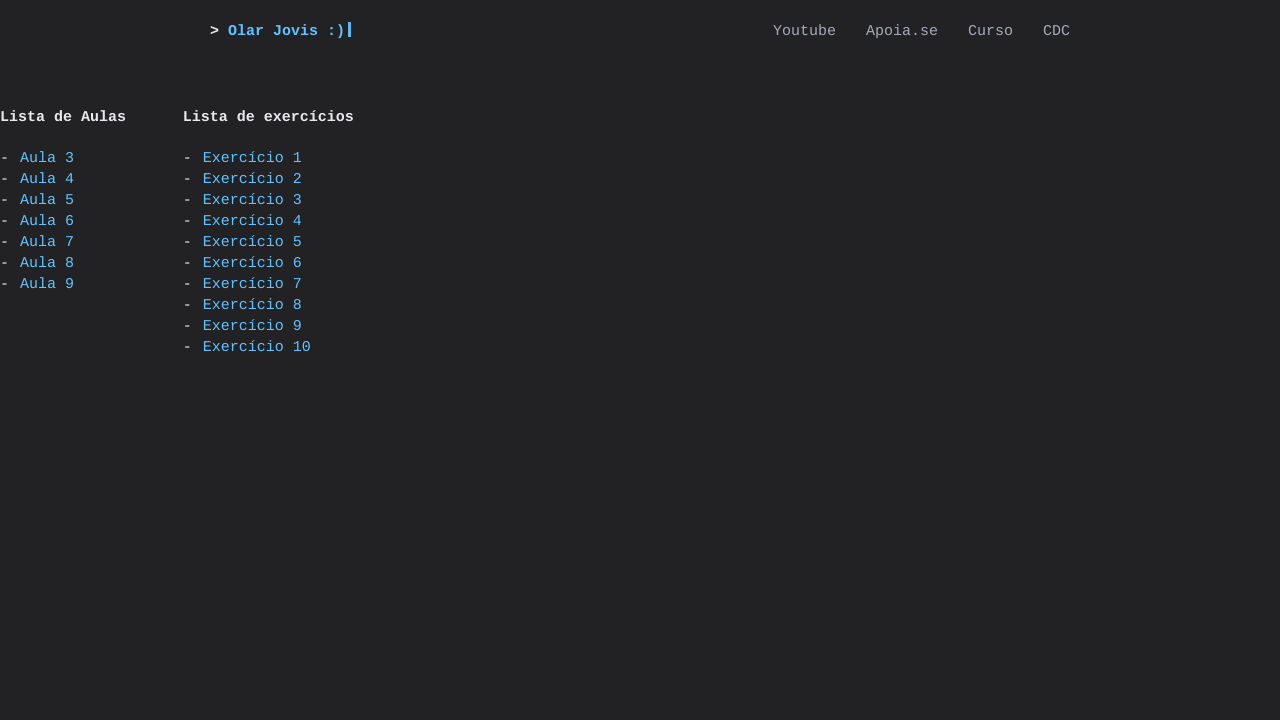

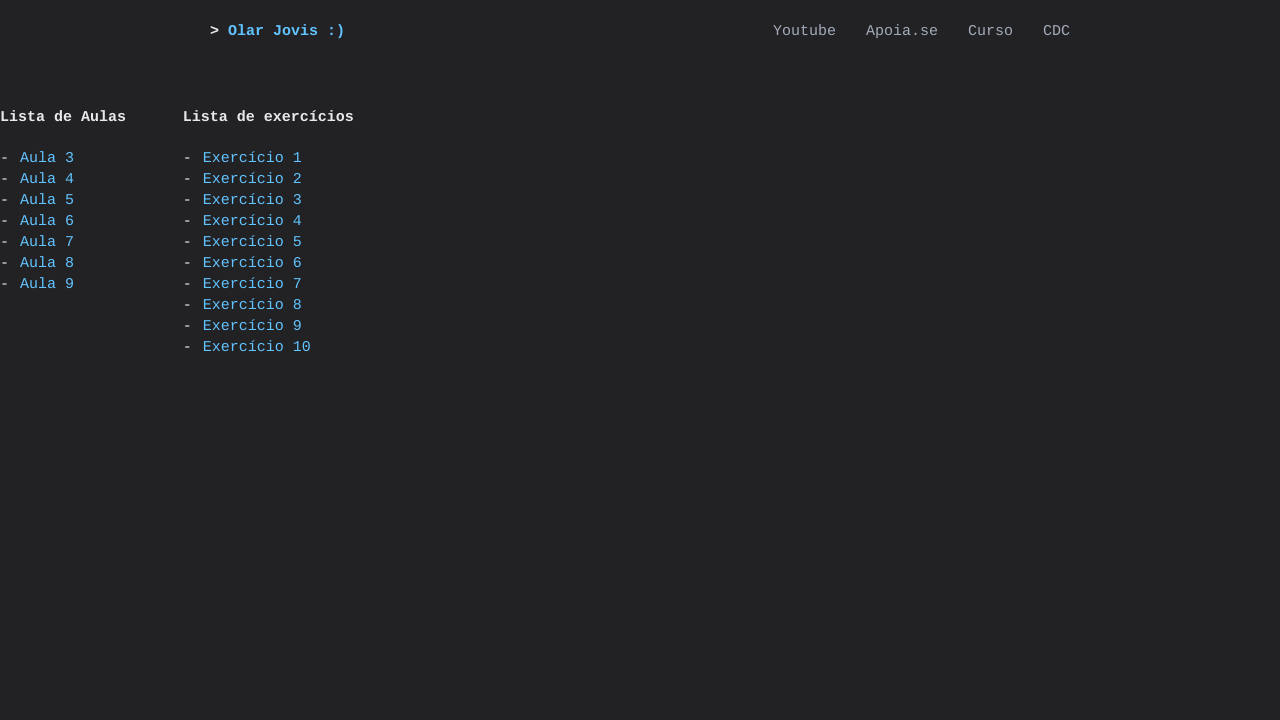